Tests dropdown functionality on letcode.in by selecting options from multiple dropdown menus using different selection methods (by index, by value, and multiple selection)

Starting URL: https://letcode.in/dropdowns

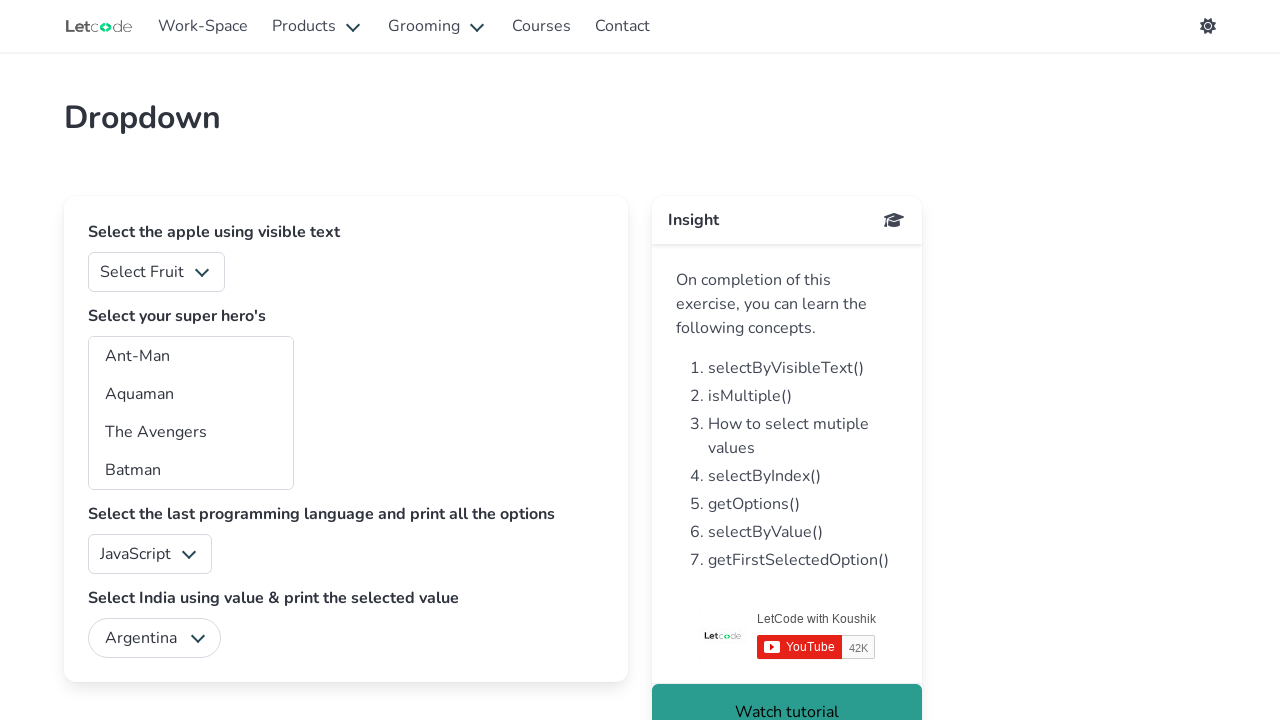

Selected option at index 1 from fruits dropdown on #fruits
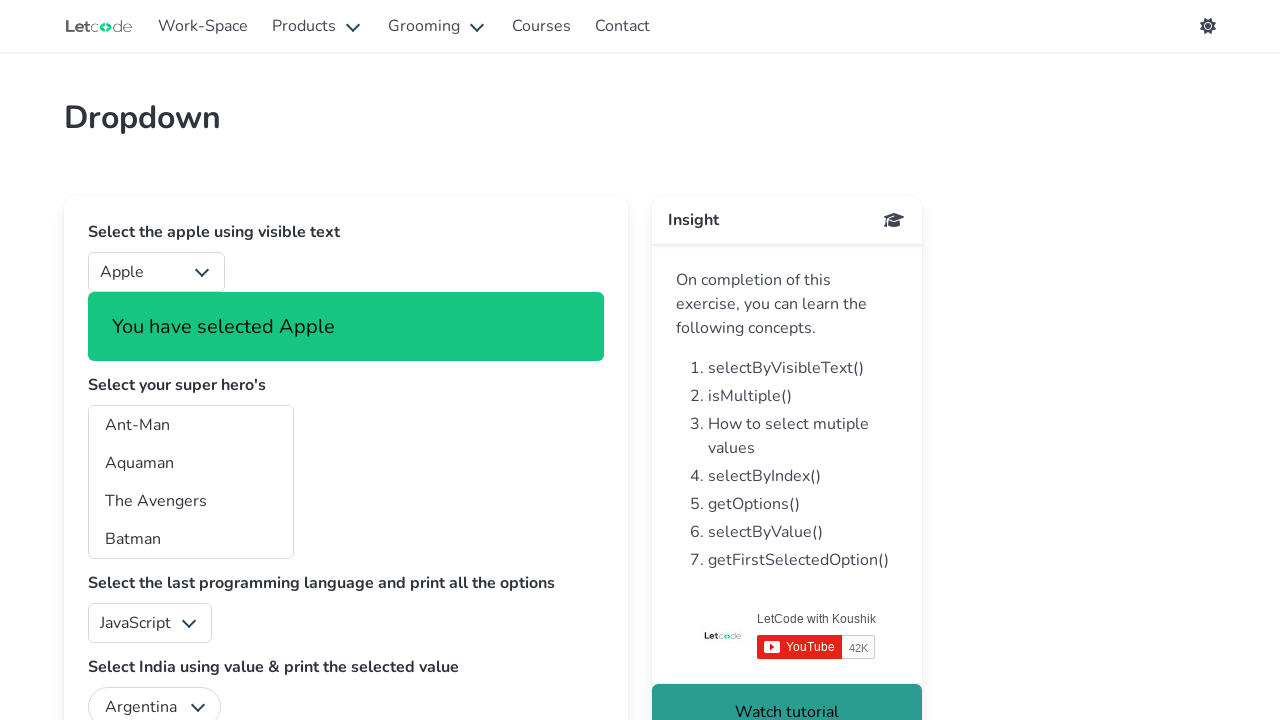

Waited for subtitle text to be present
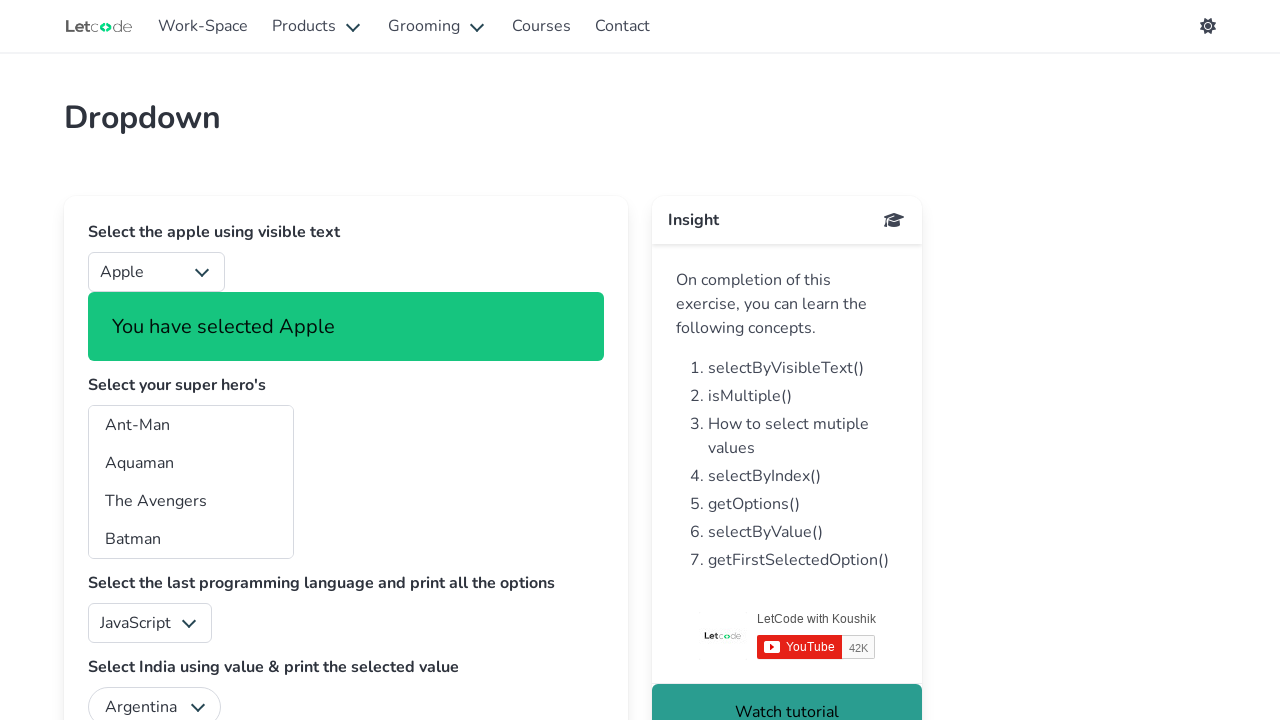

Selected multiple superhero options by value: ta, bp, am on #superheros
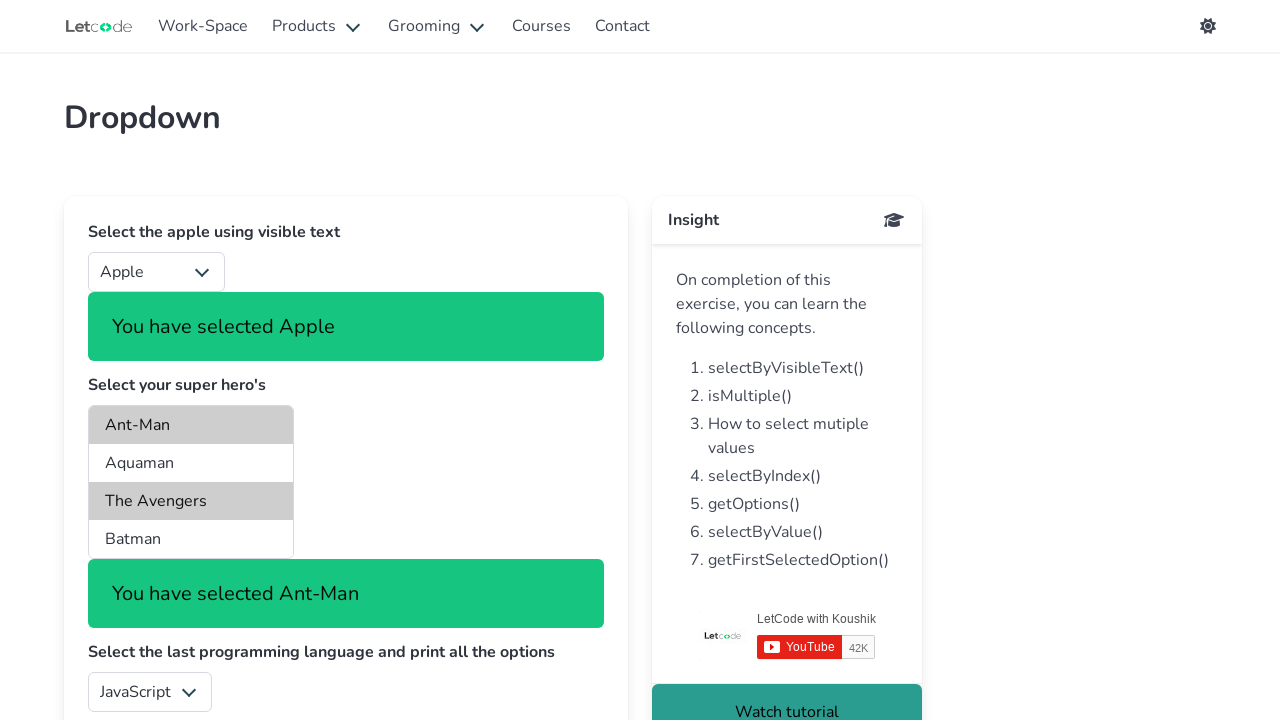

Located language dropdown element
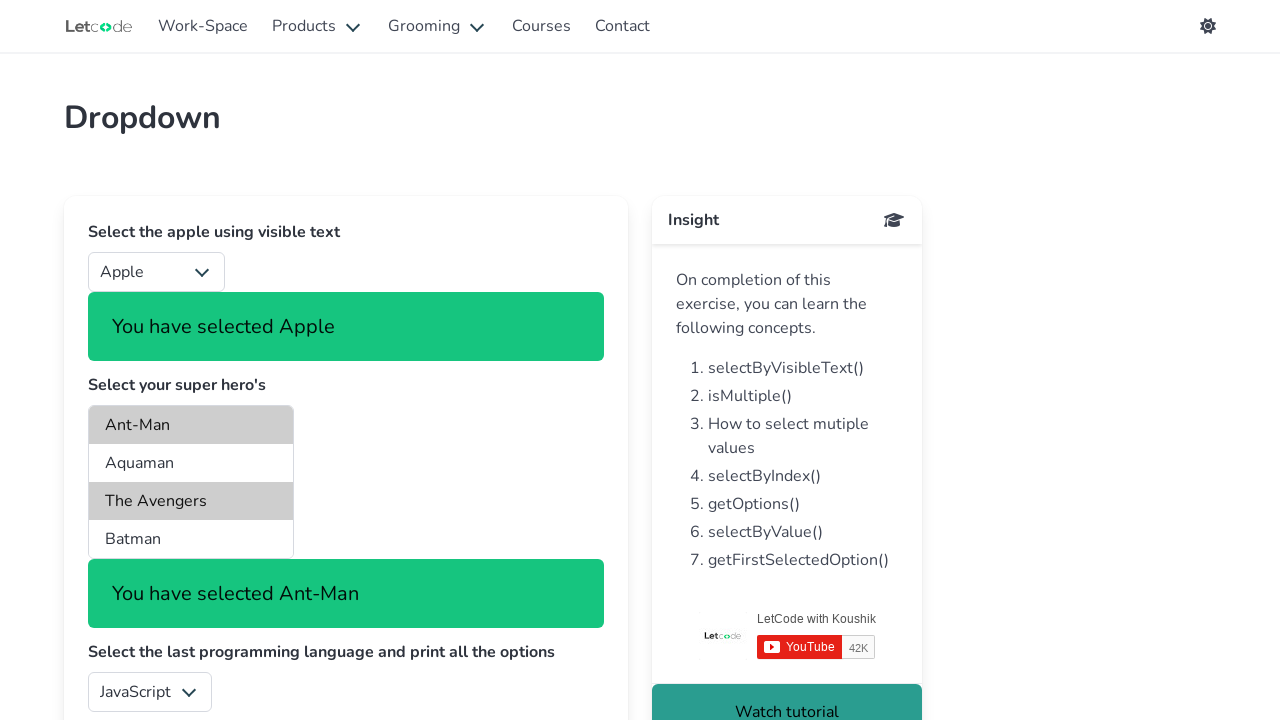

Located all option elements in language dropdown
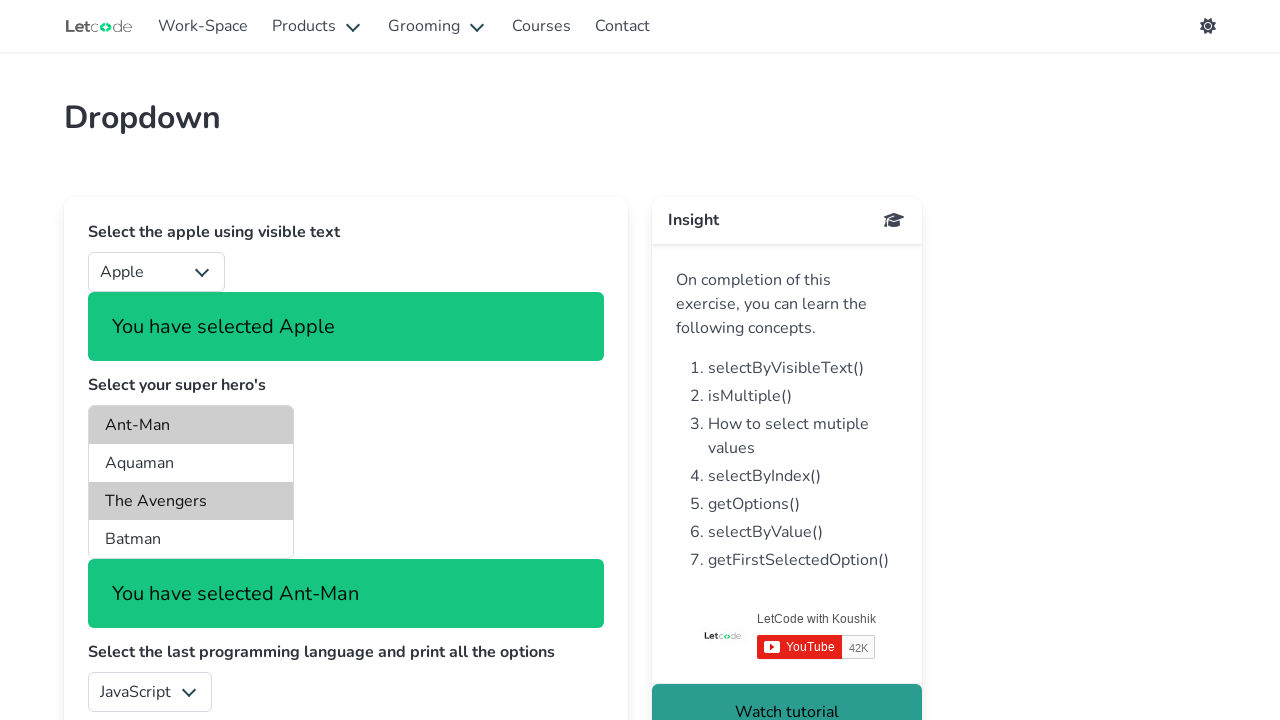

Counted 5 options in language dropdown
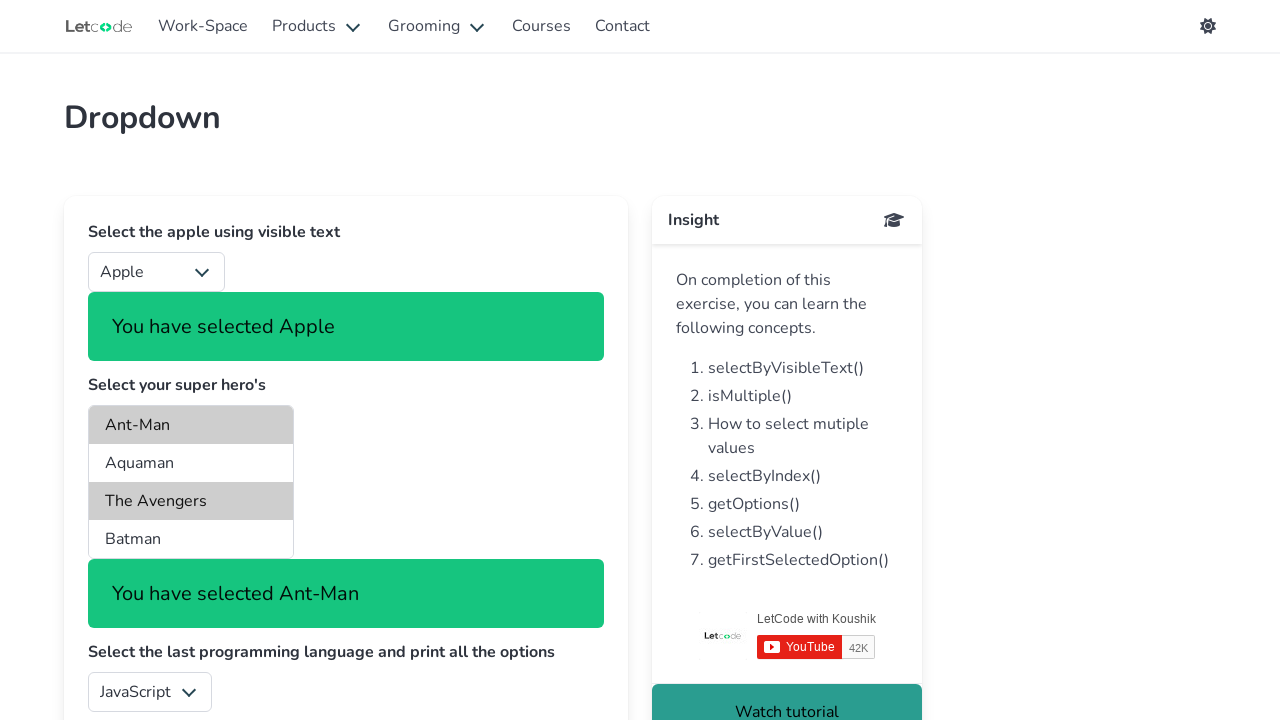

Selected the last option (index 4) from language dropdown on #lang
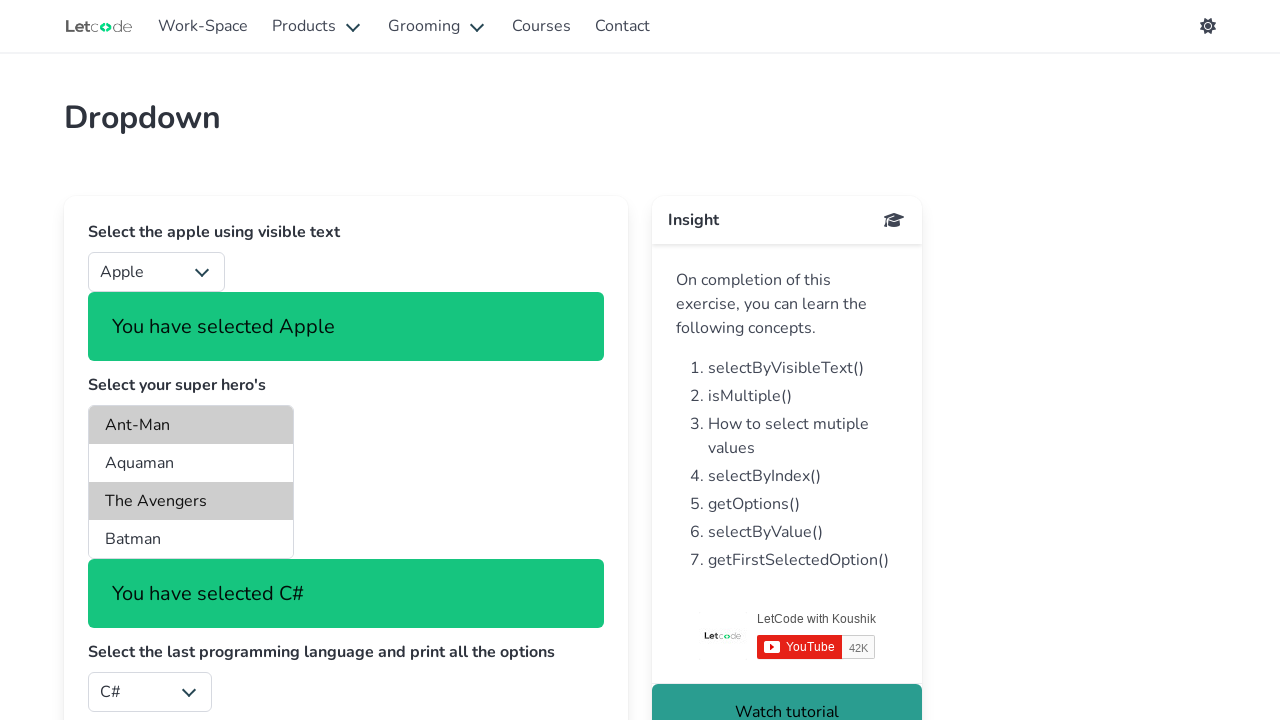

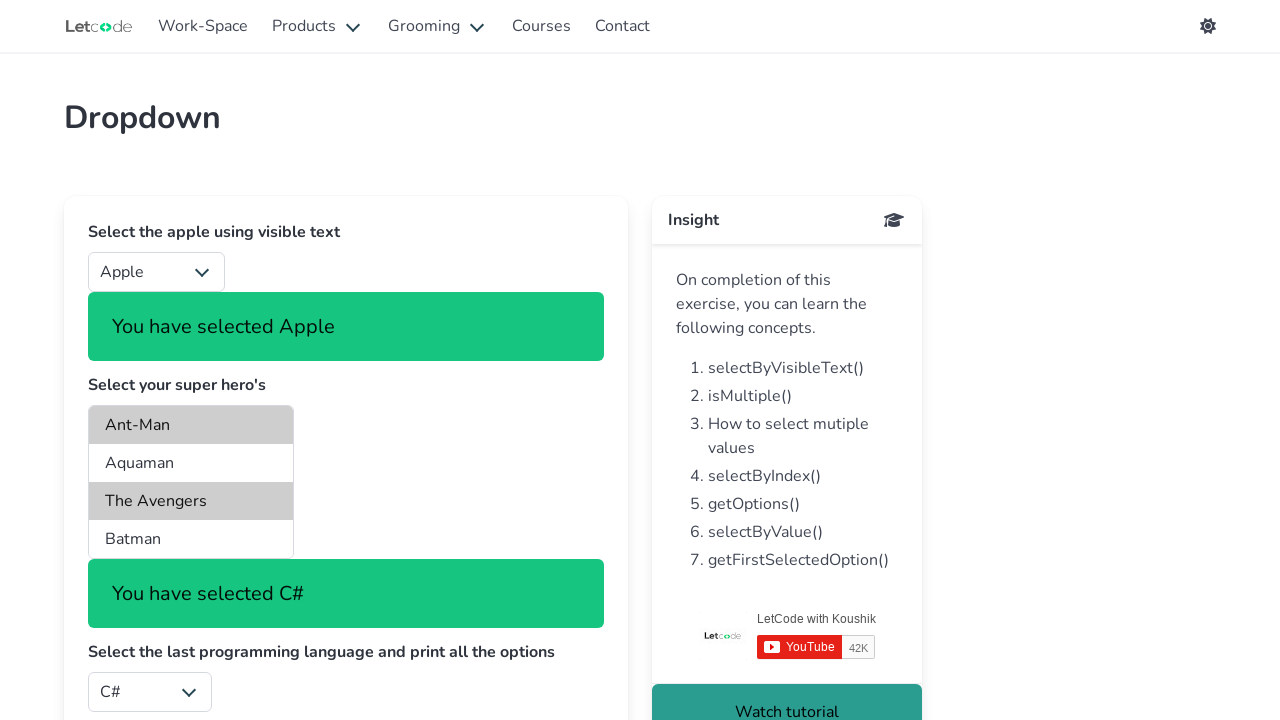